Launches a browser and navigates to the GrotechMinds website homepage

Starting URL: https://www.grotechminds.com

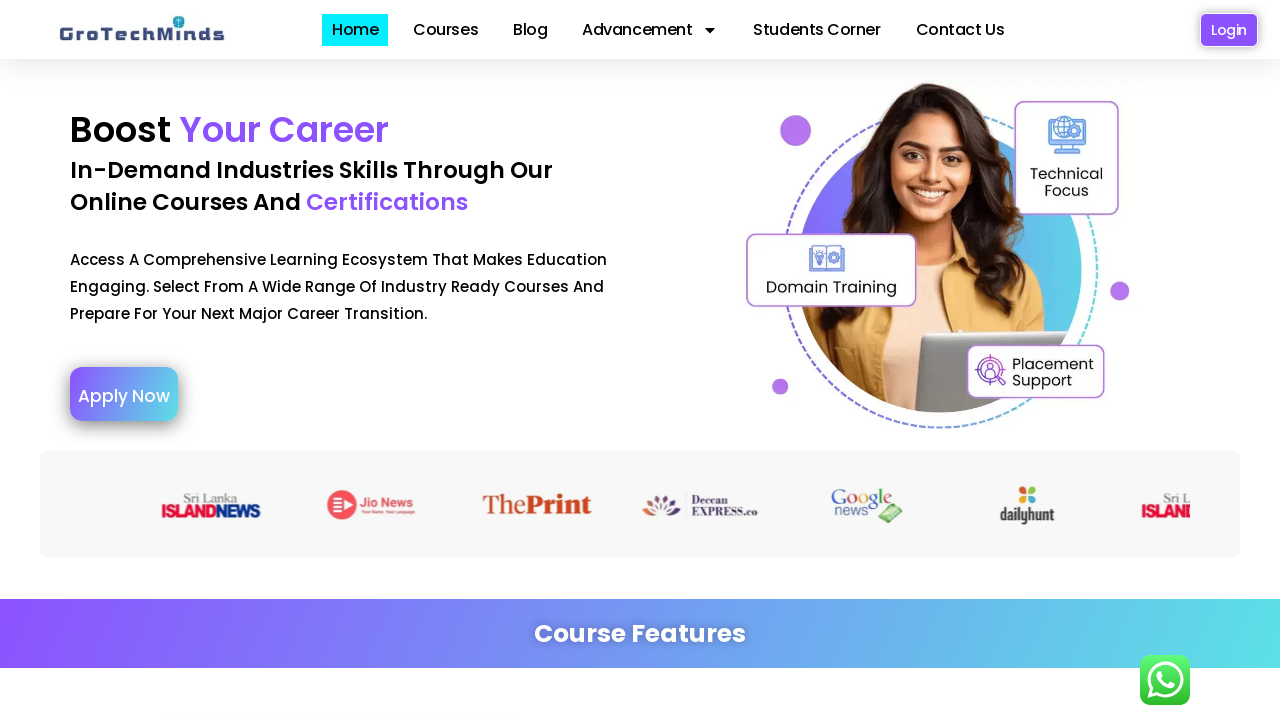

Waited for page DOM content to load at https://www.grotechminds.com
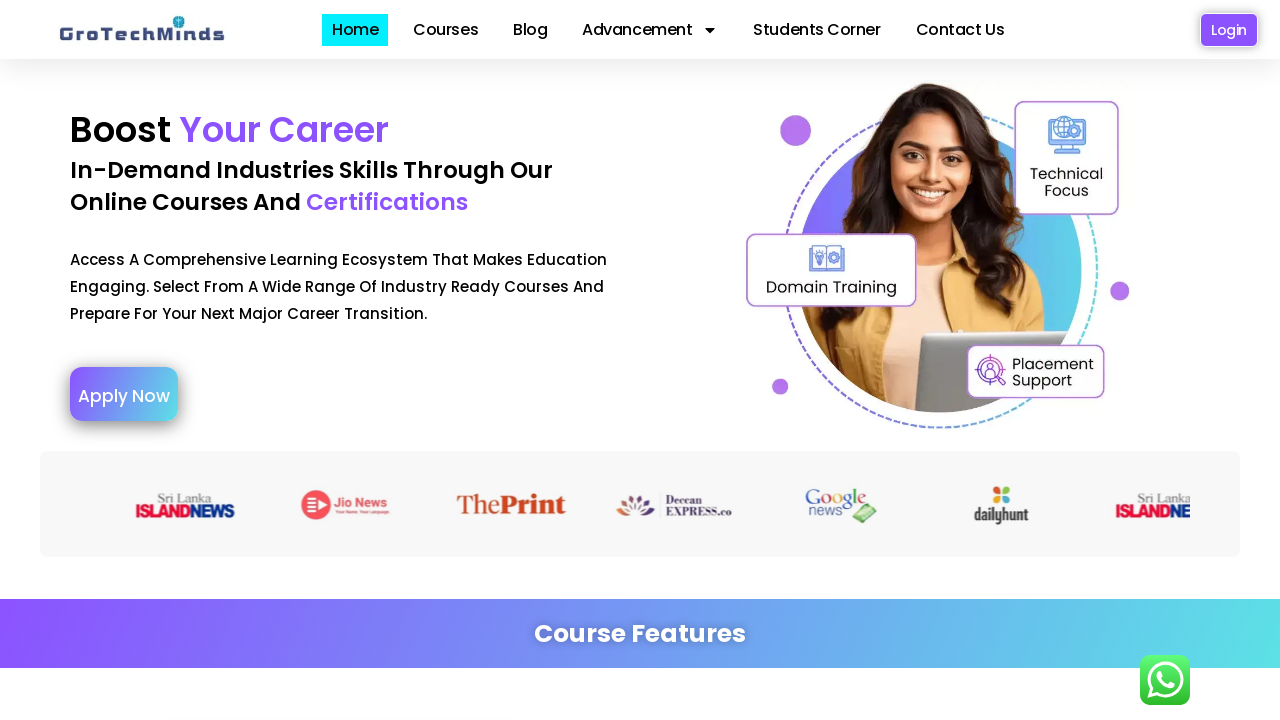

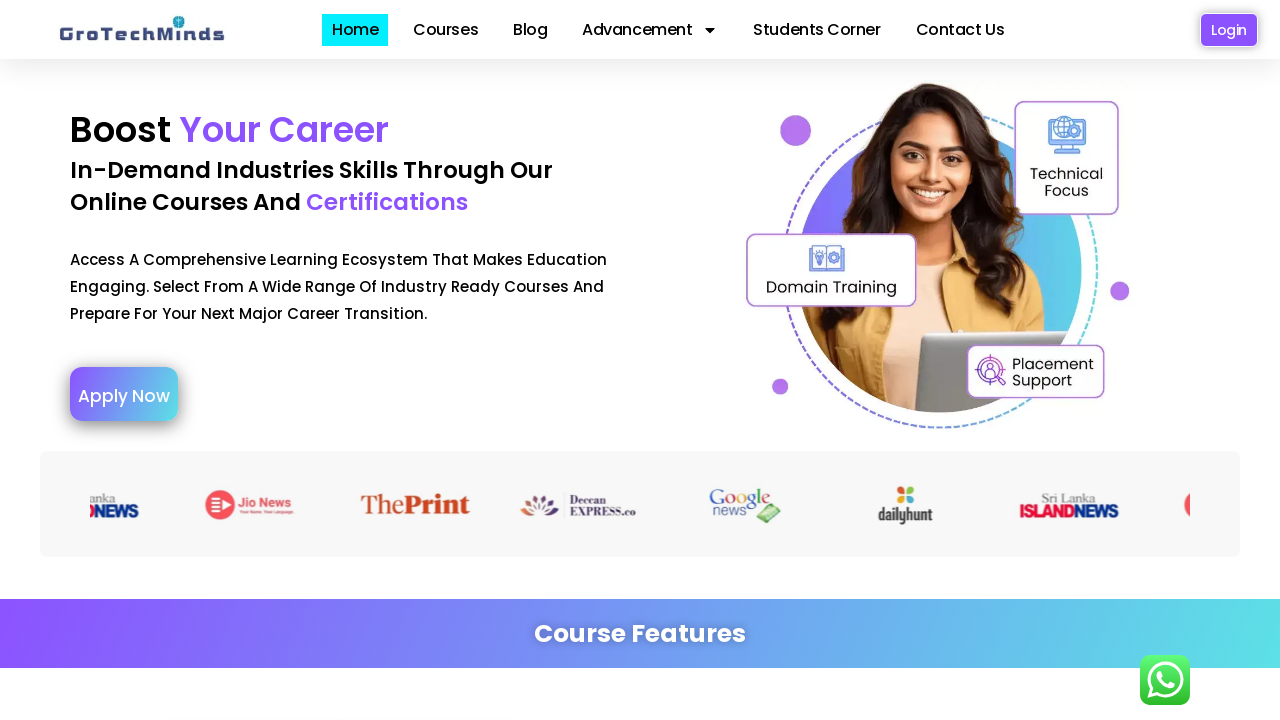